Tests the jQuery UI slider functionality by dragging the slider handle to the middle position

Starting URL: https://jqueryui.com/slider/

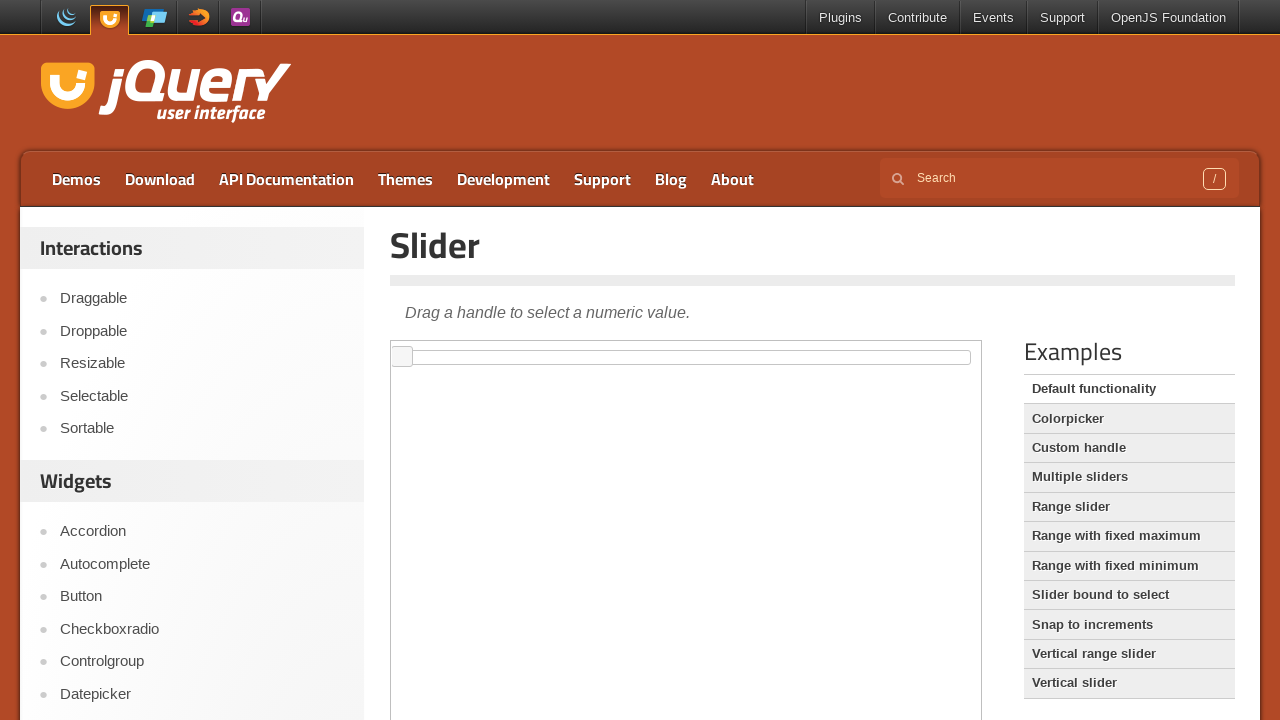

Located the iframe containing the slider
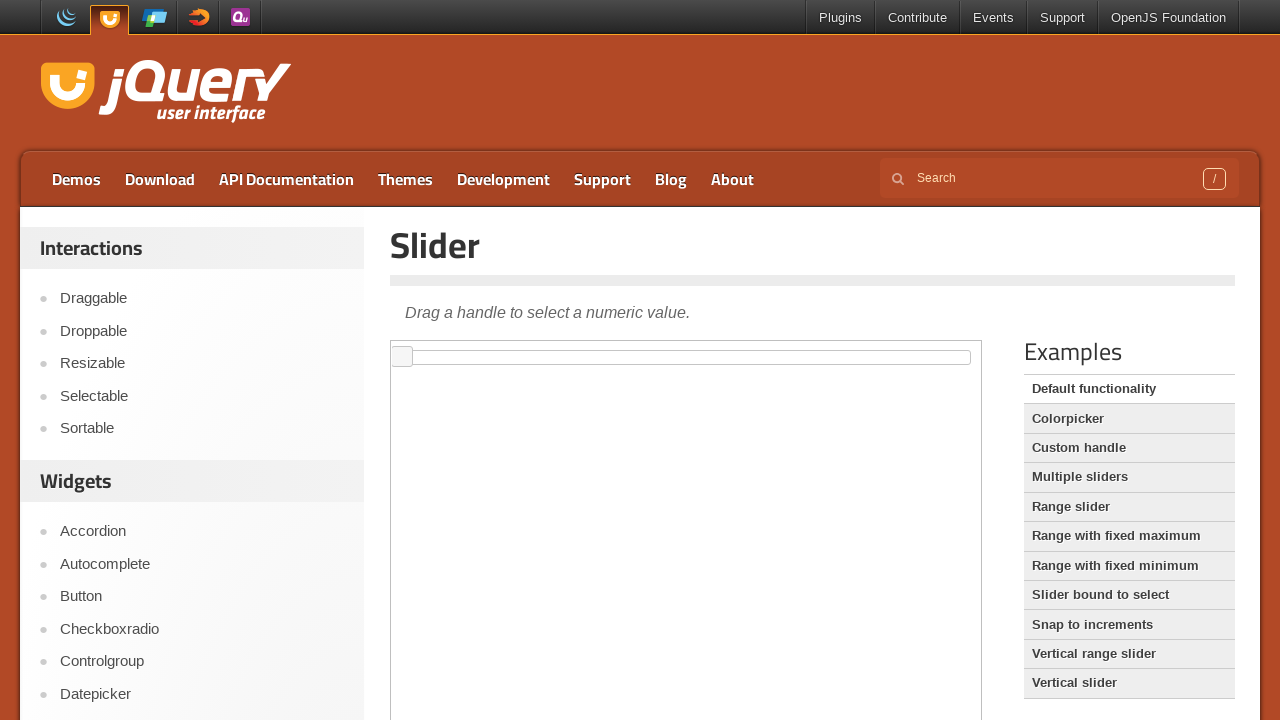

Located the slider container element
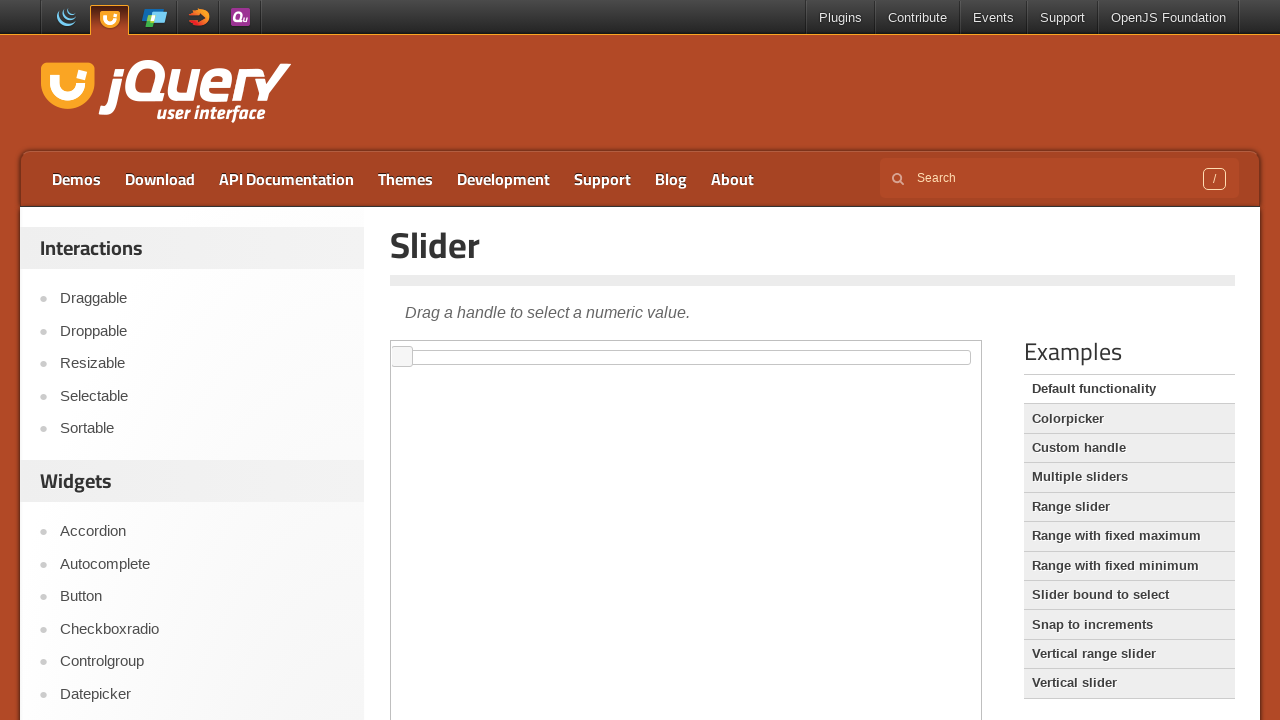

Located the slider handle
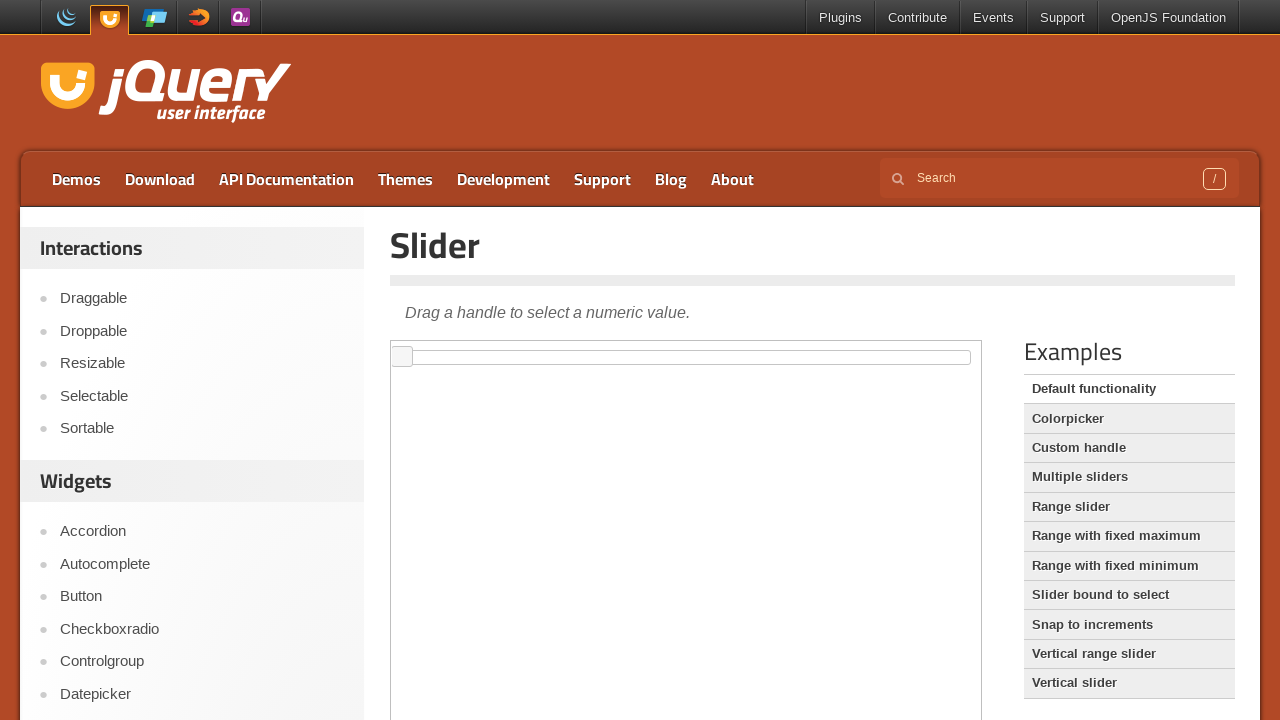

Retrieved bounding box of slider container
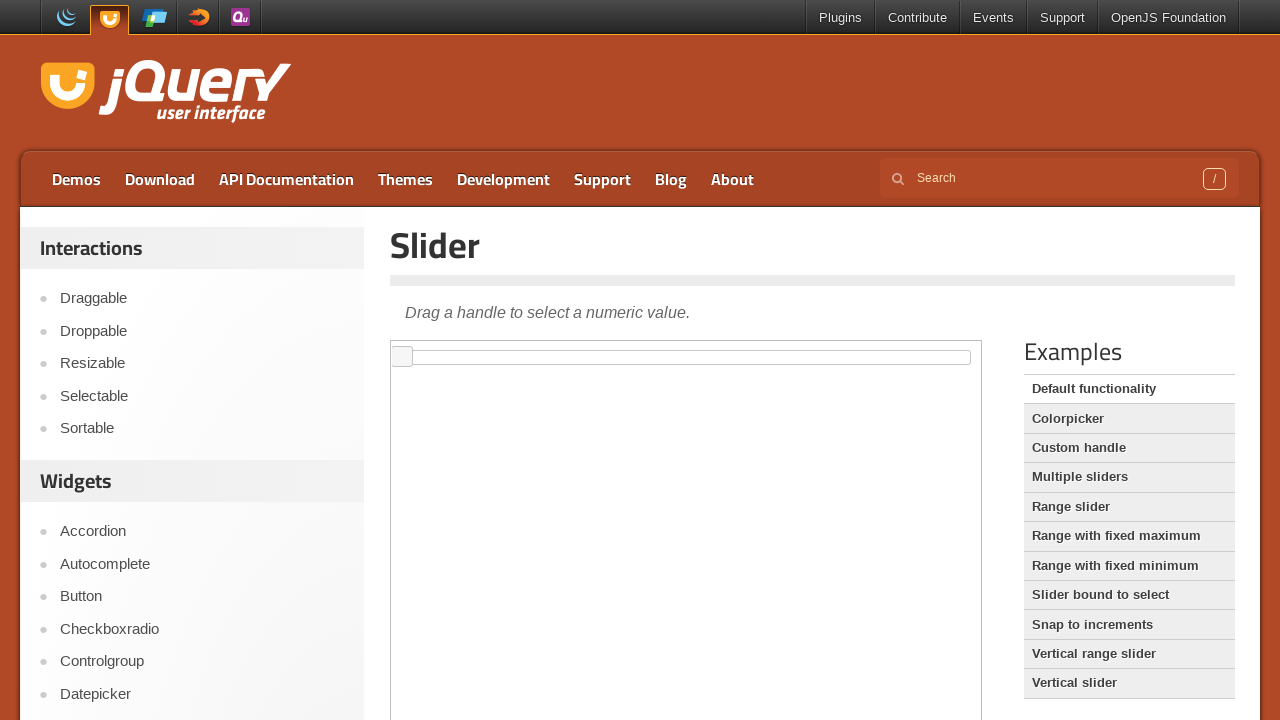

Dragged the slider handle to the middle position at (687, 351)
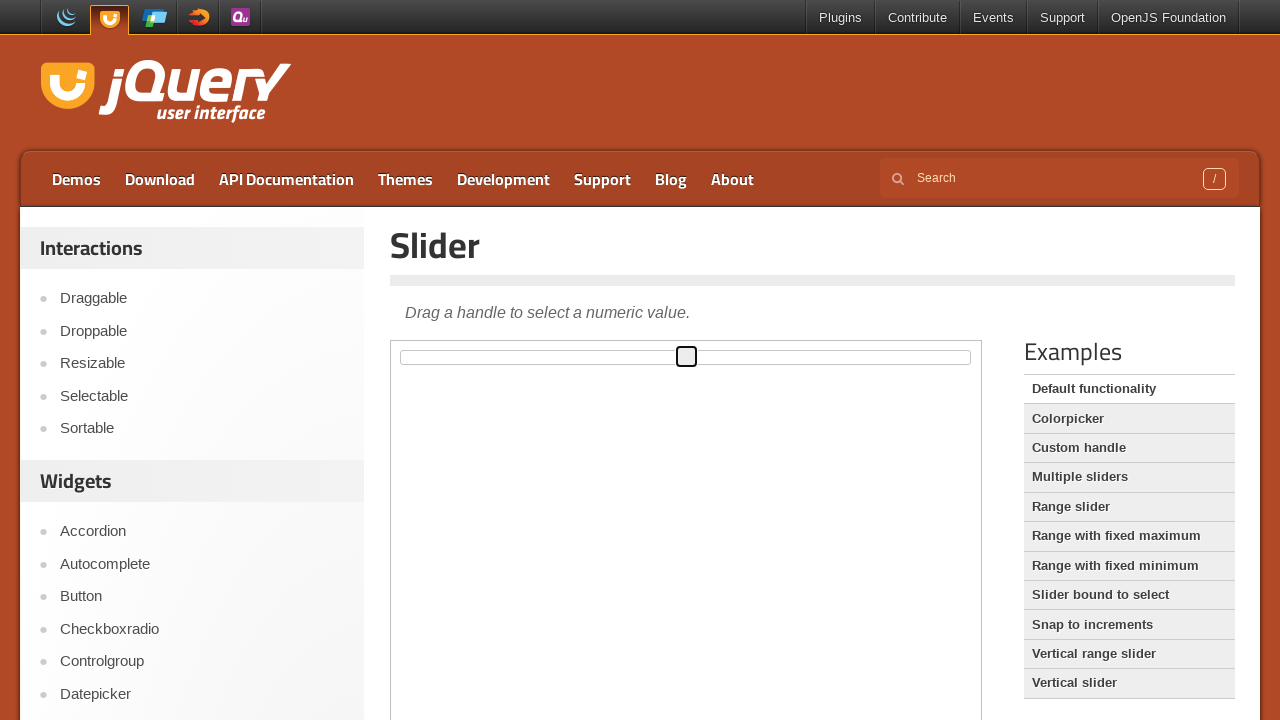

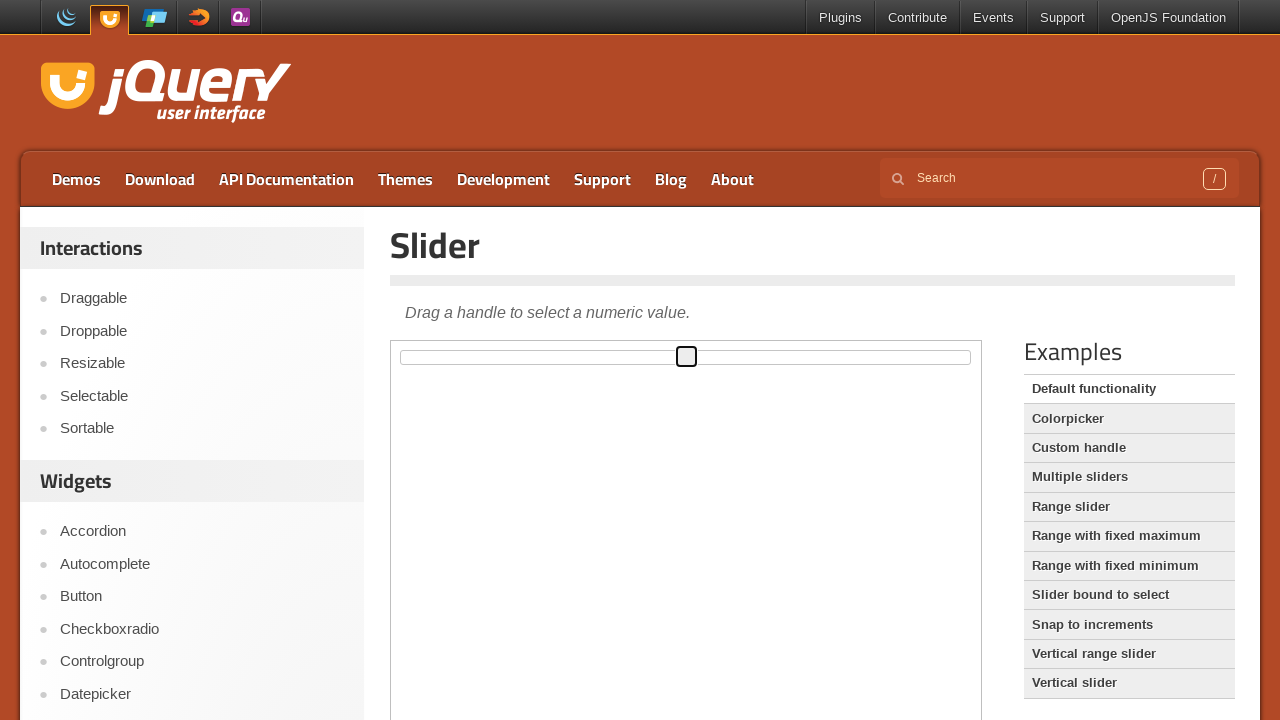